Tests element visibility by verifying a text element is visible, clicking hide button, and verifying element becomes hidden

Starting URL: http://www.rahulshettyacademy.com/AutomationPractice/

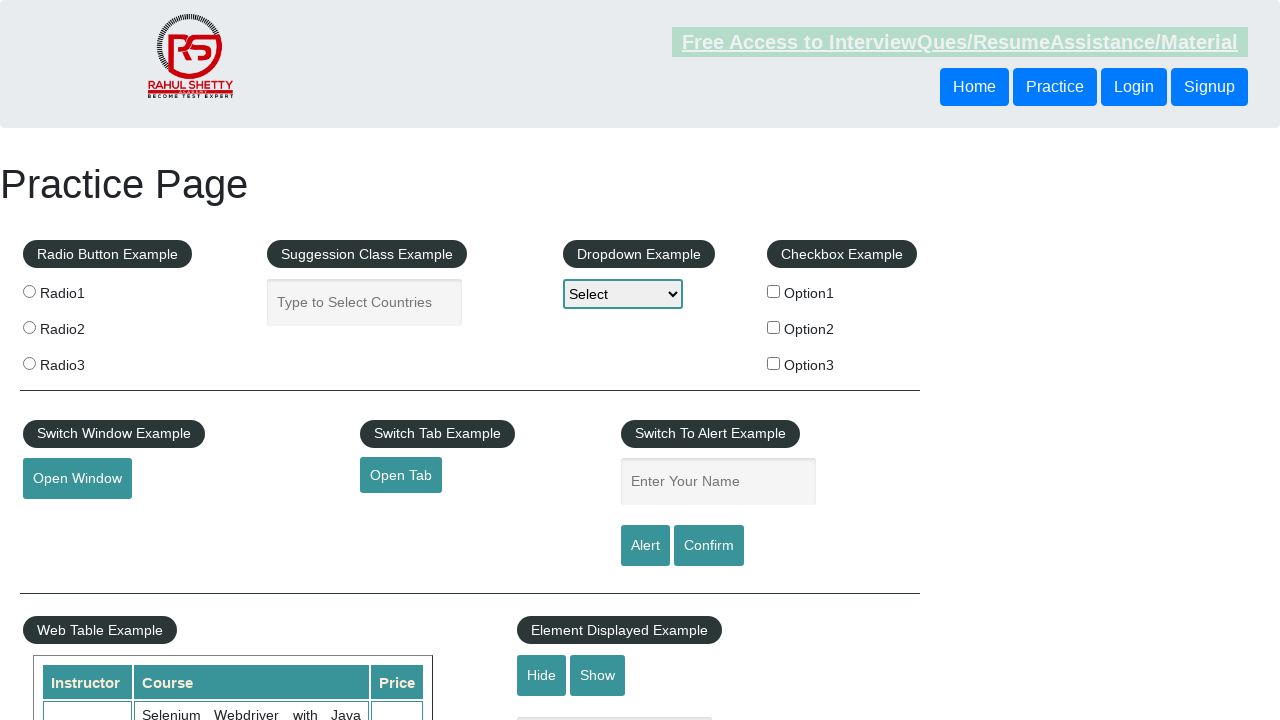

Located the display text element
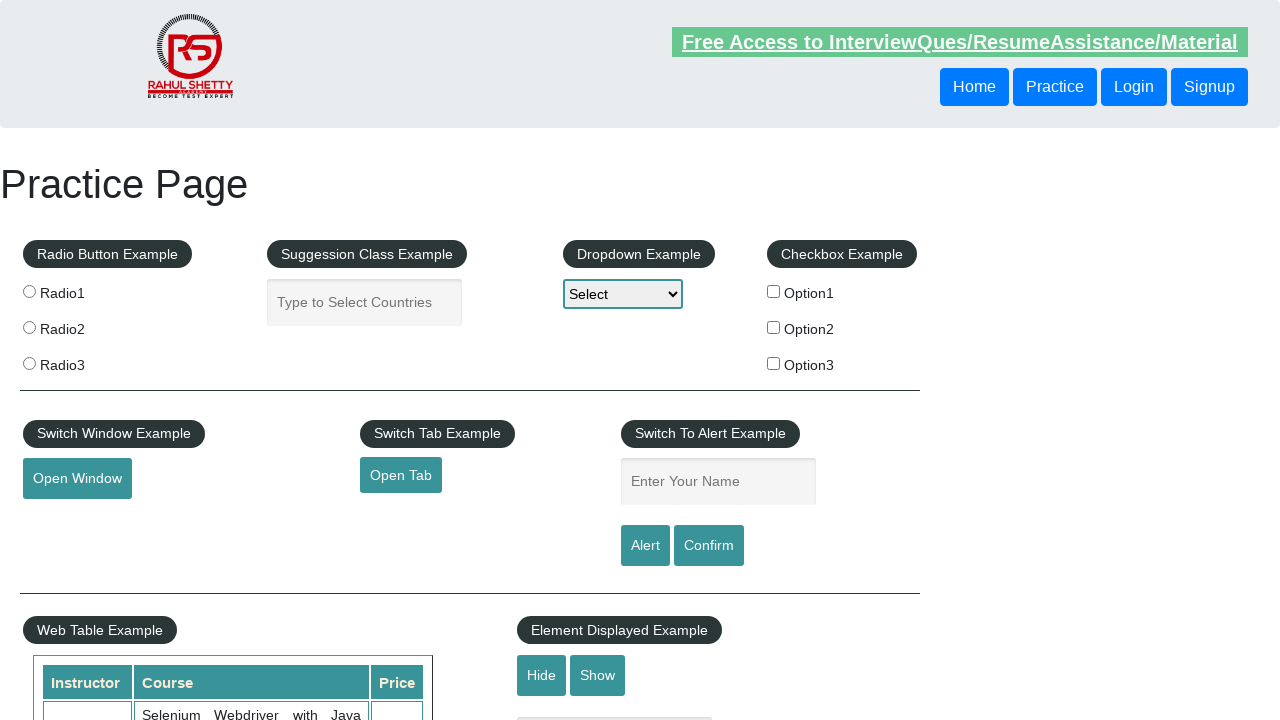

Verified display text element is visible
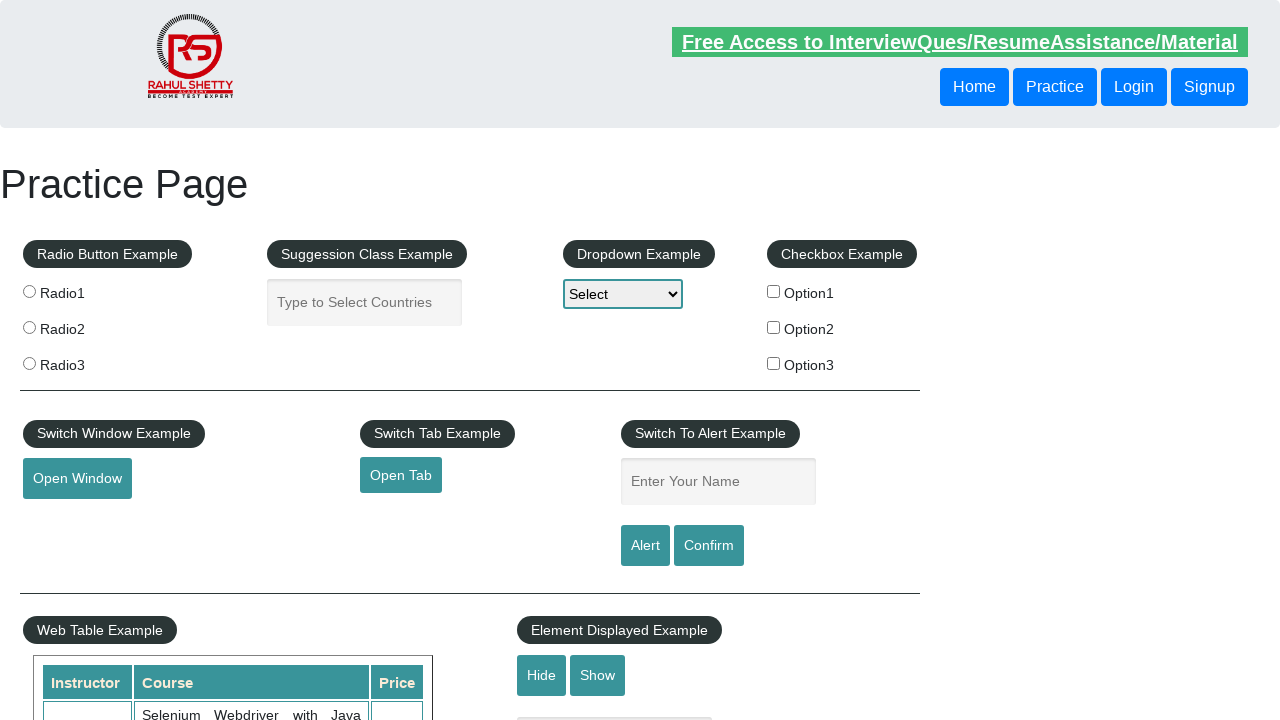

Clicked hide button at (542, 675) on #hide-textbox
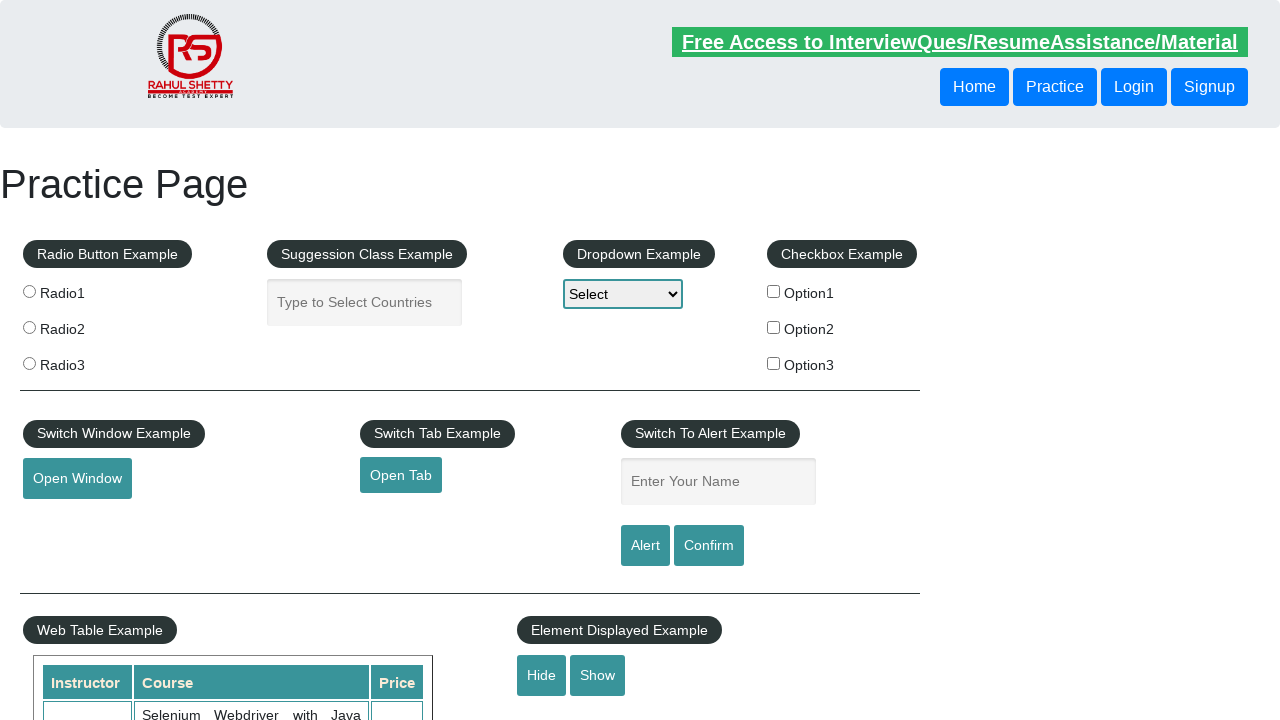

Verified display text element is hidden
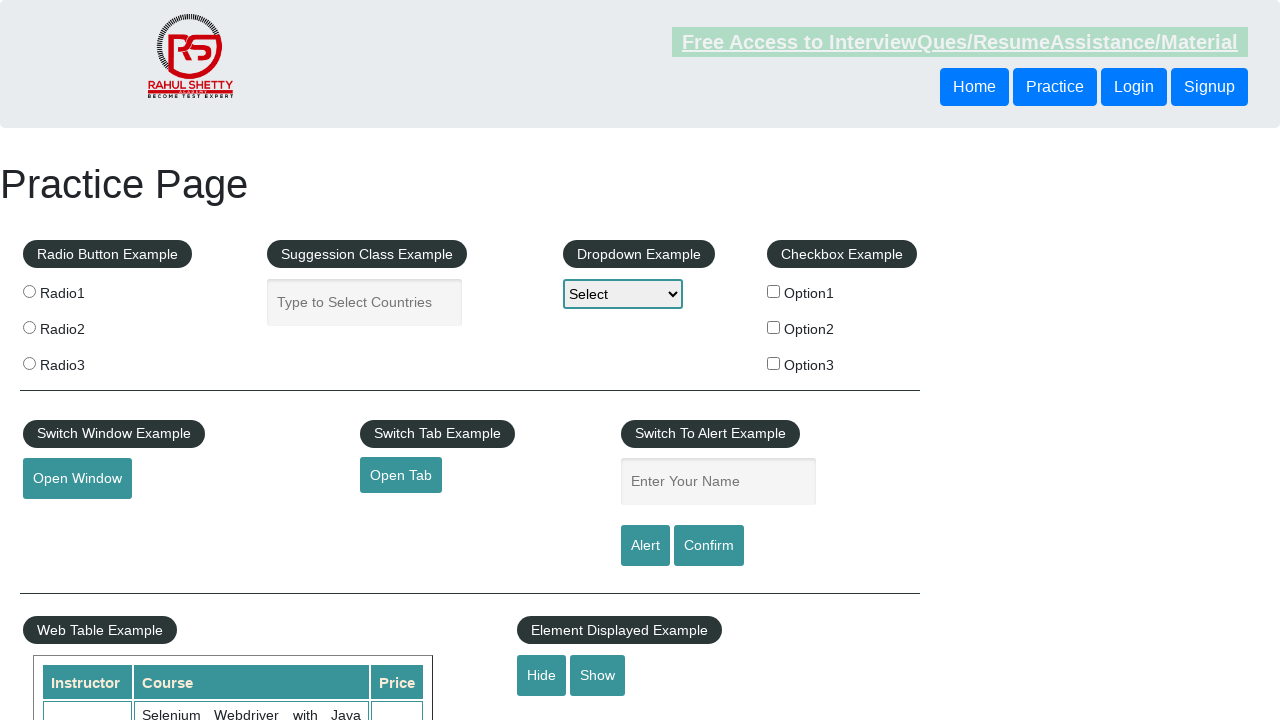

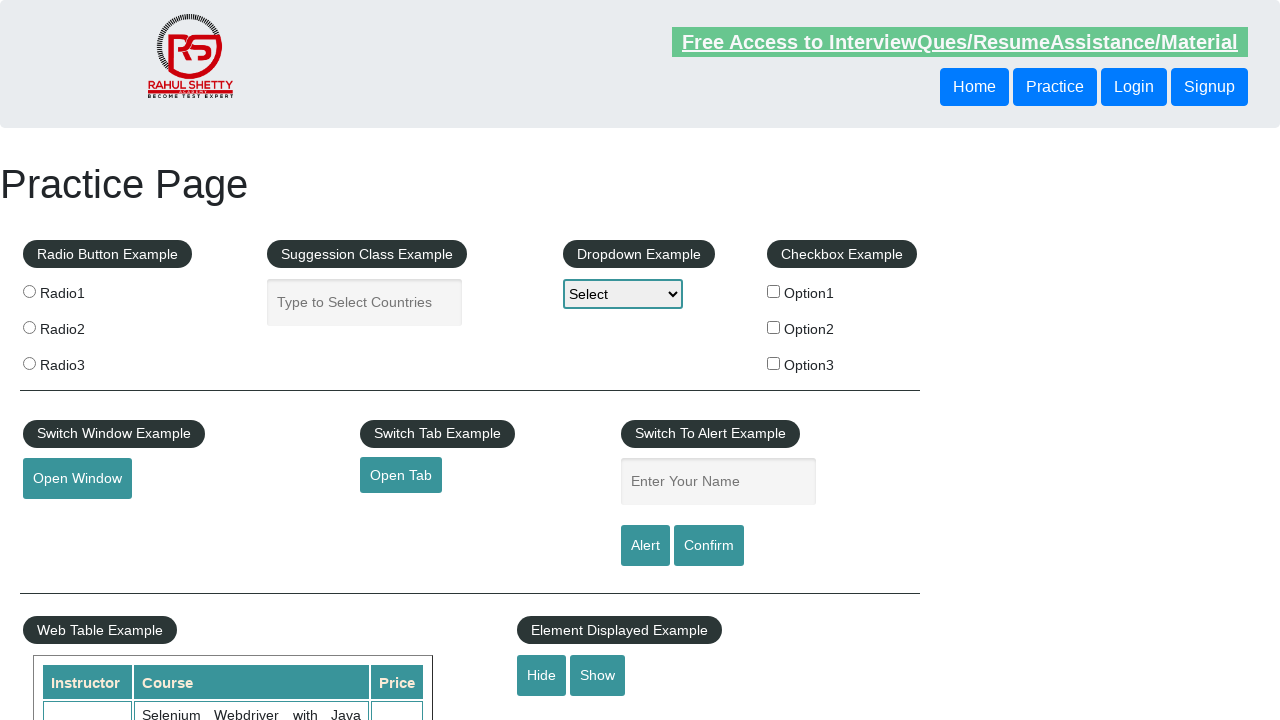